Tests window handle functionality by clicking a link that opens a new tab, then switching to the new tab and verifying its title is "New Window"

Starting URL: https://the-internet.herokuapp.com/windows

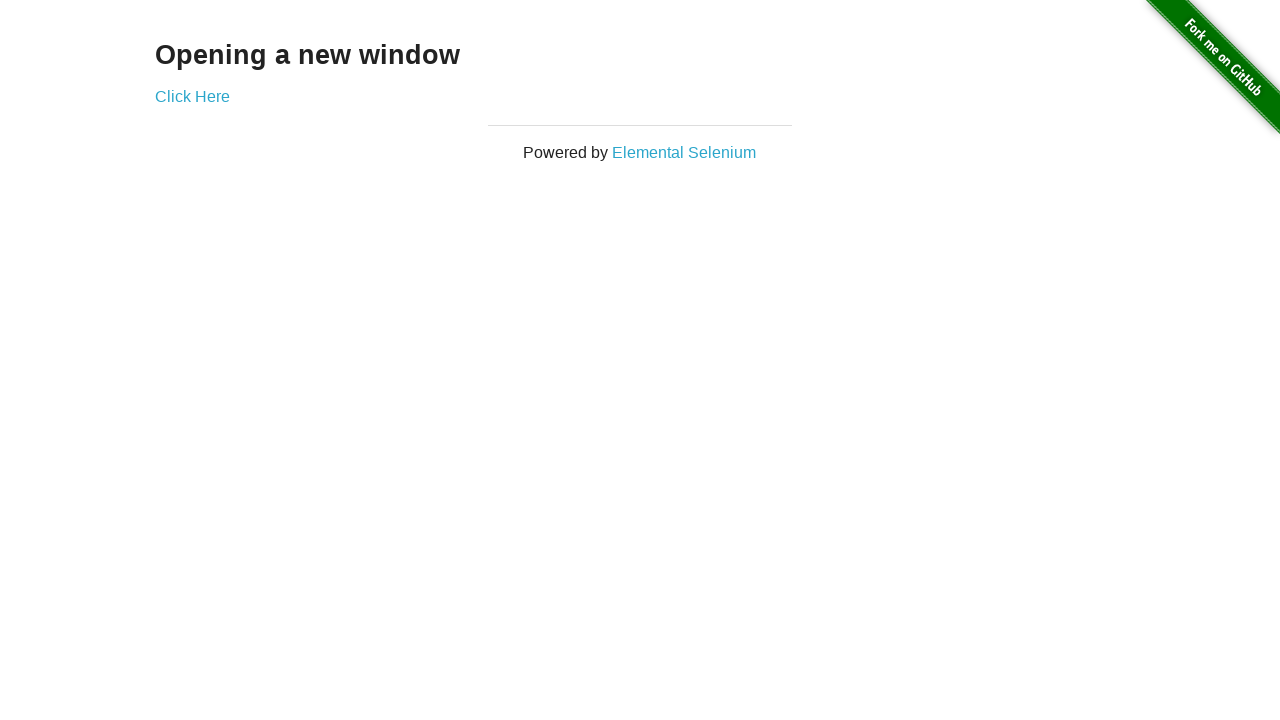

Clicked 'Click Here' link to open new tab at (192, 96) on text=Click Here
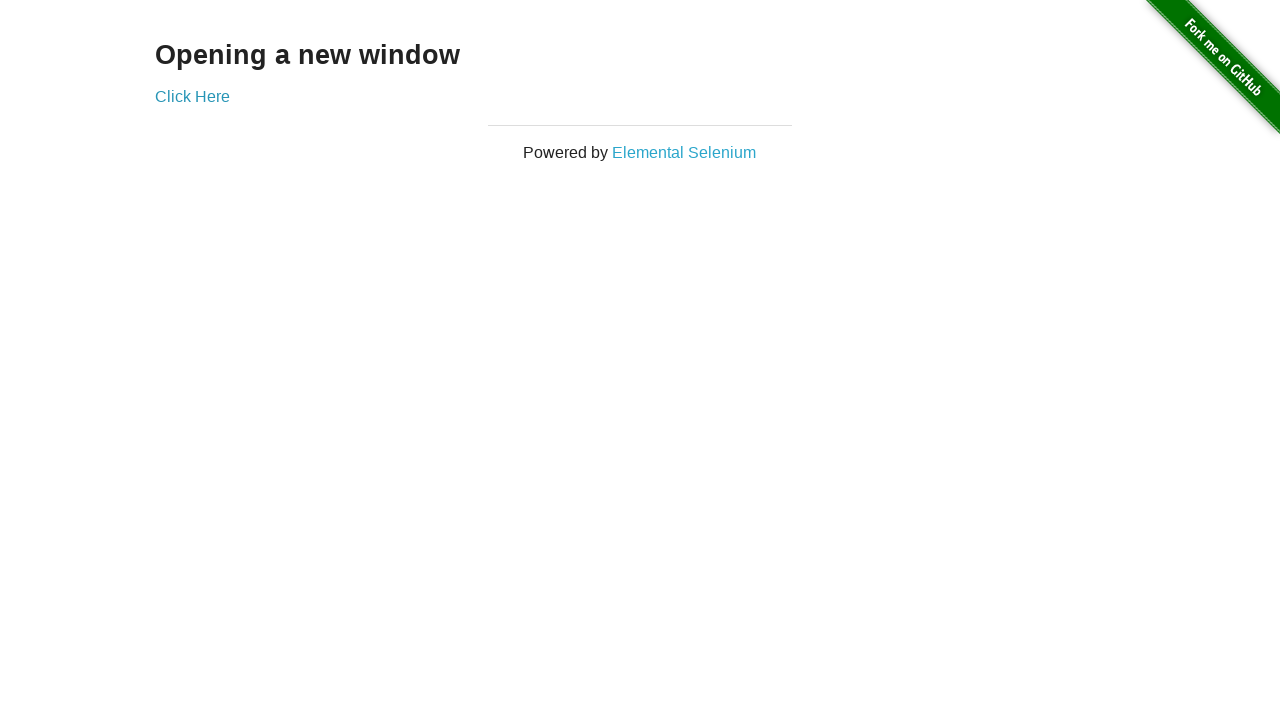

Captured new page/tab handle
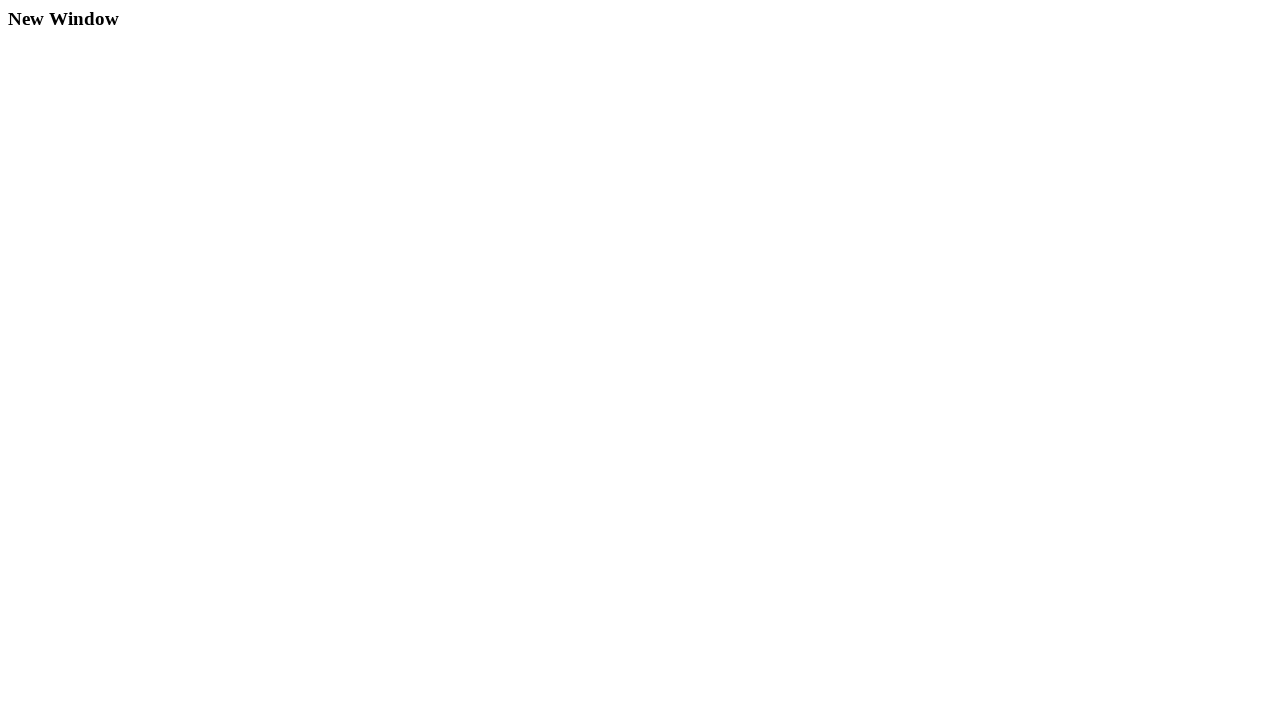

New tab loaded successfully
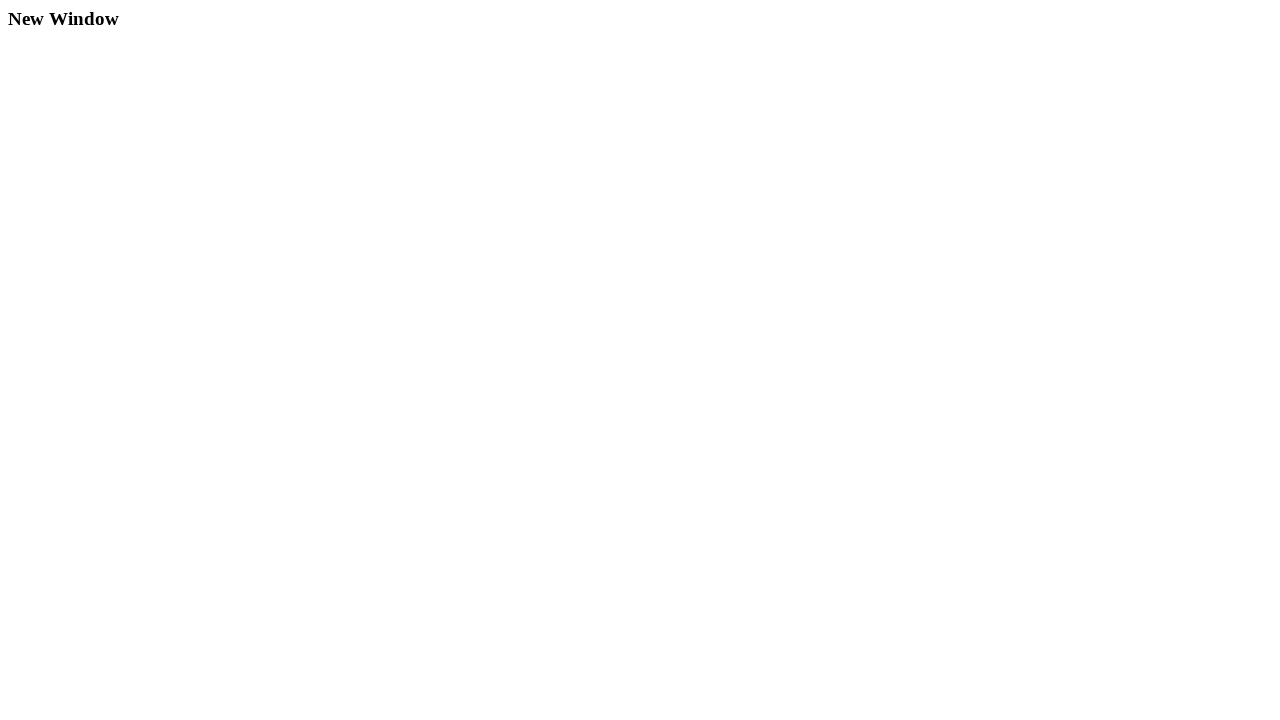

Retrieved new tab title: 'New Window'
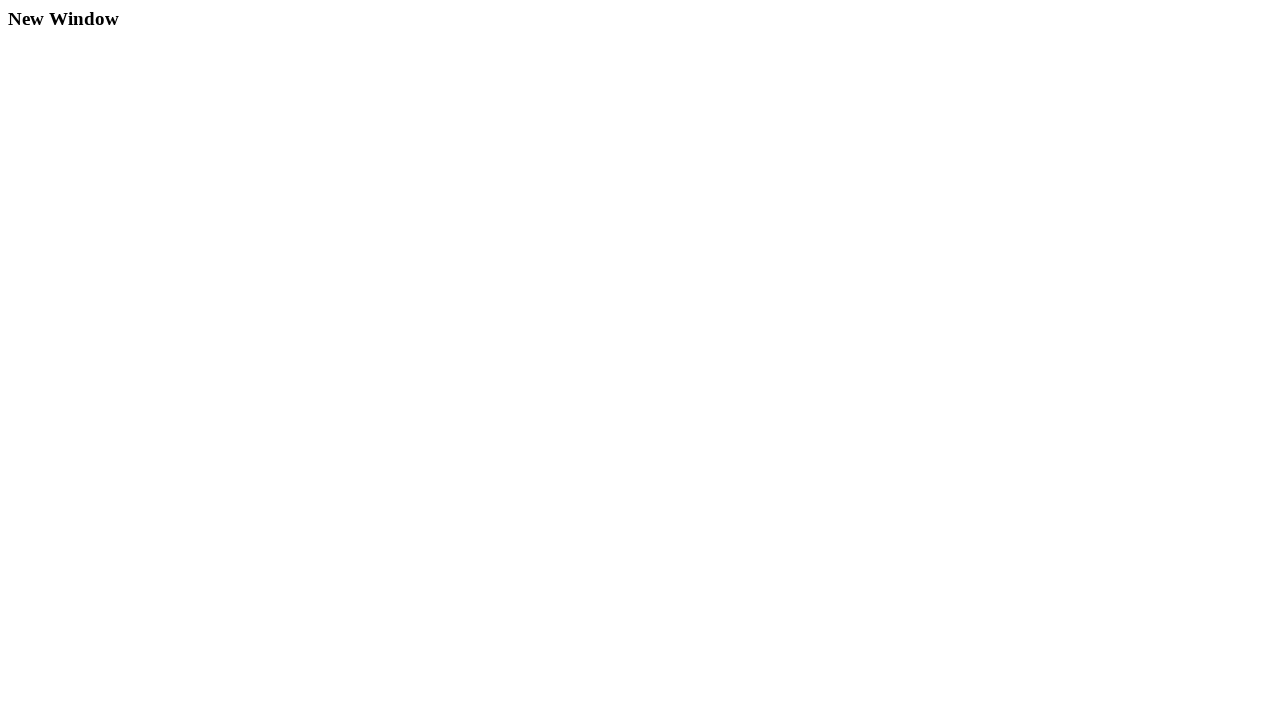

Verified new tab title is 'New Window' - assertion passed
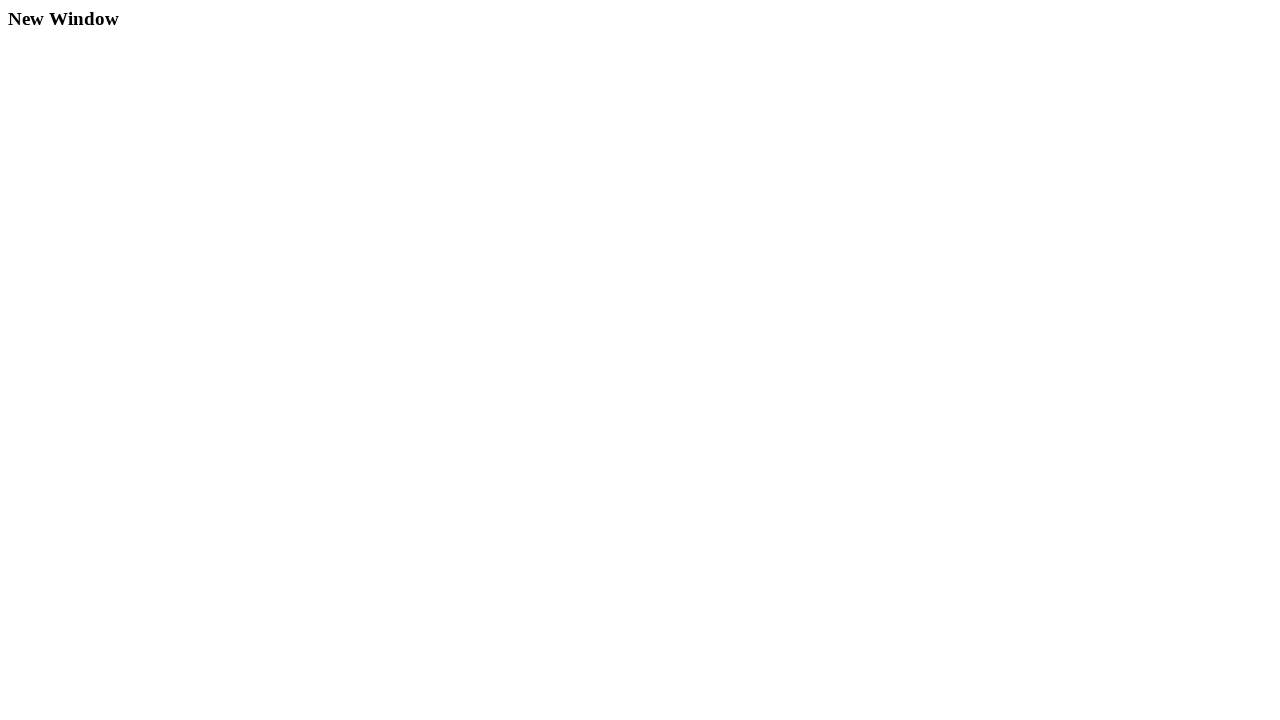

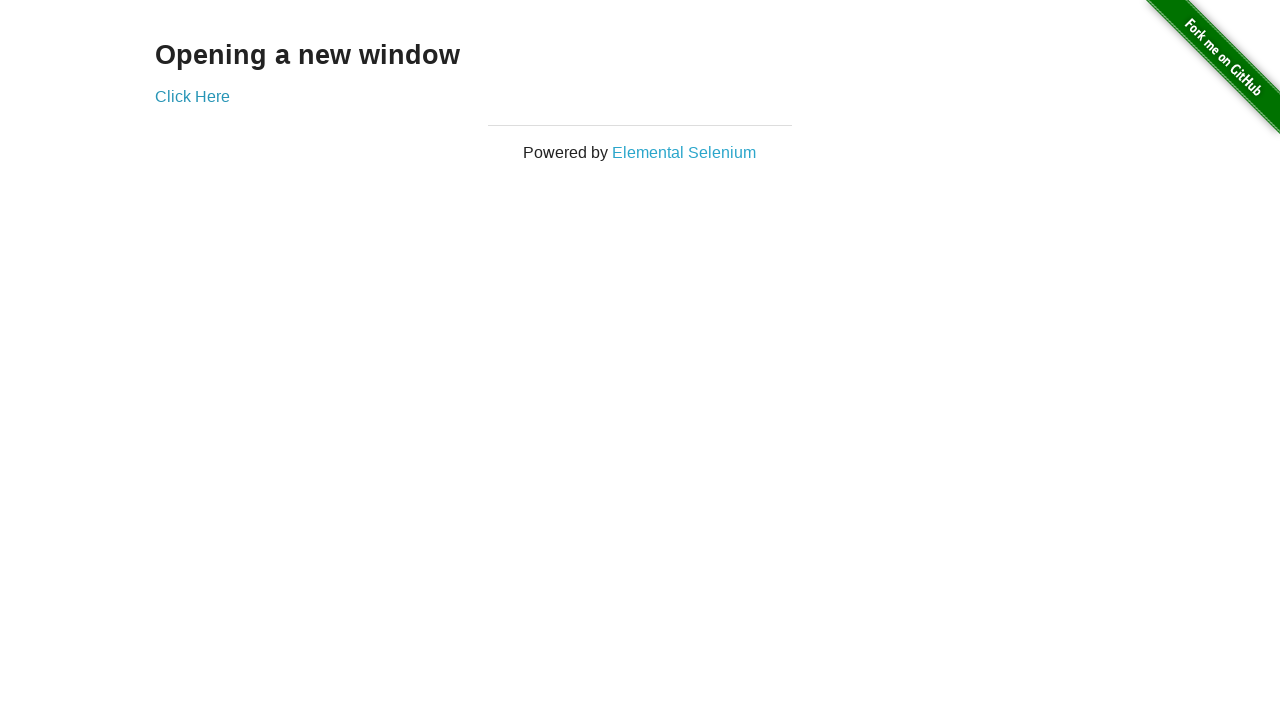